Tests dynamic controls with explicit waits by clicking Remove button, waiting for and verifying "It's gone!" message, then clicking Add button and verifying "It's back!" message.

Starting URL: https://the-internet.herokuapp.com/dynamic_controls

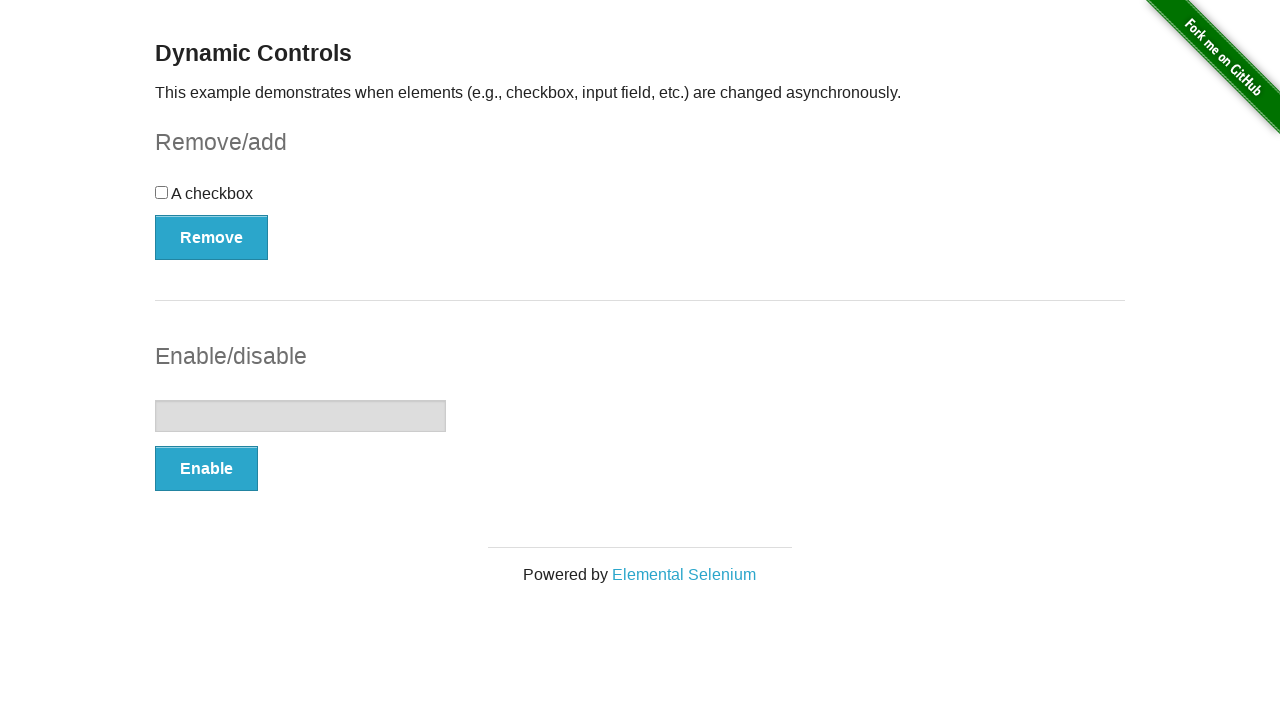

Navigated to dynamic controls page
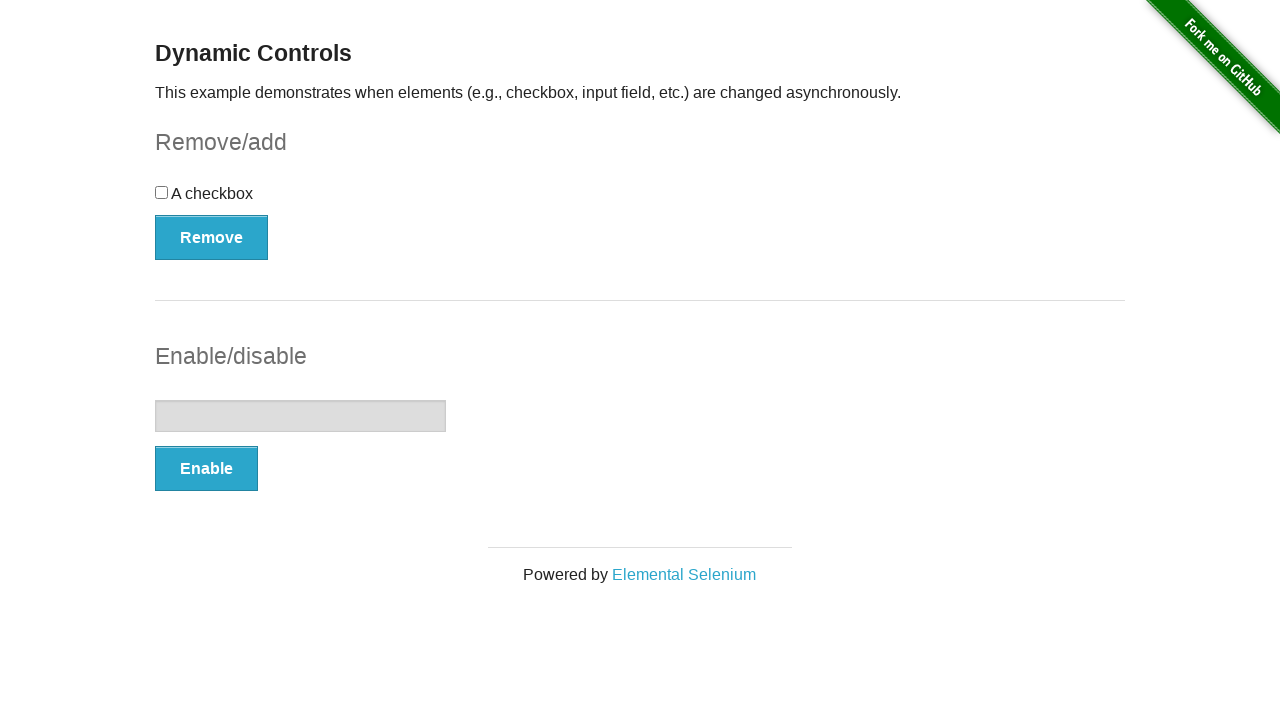

Clicked Remove button at (212, 237) on xpath=//button[@onclick='swapCheckbox()']
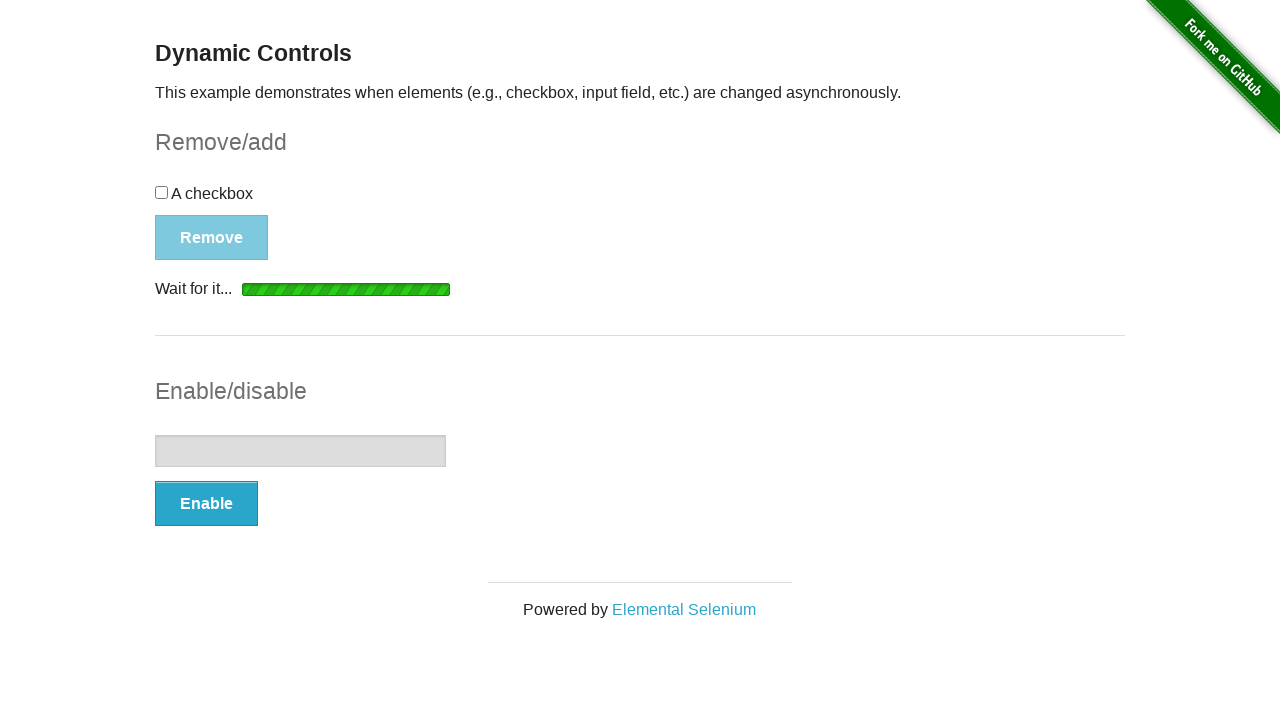

Waited for and found 'It's gone!' message
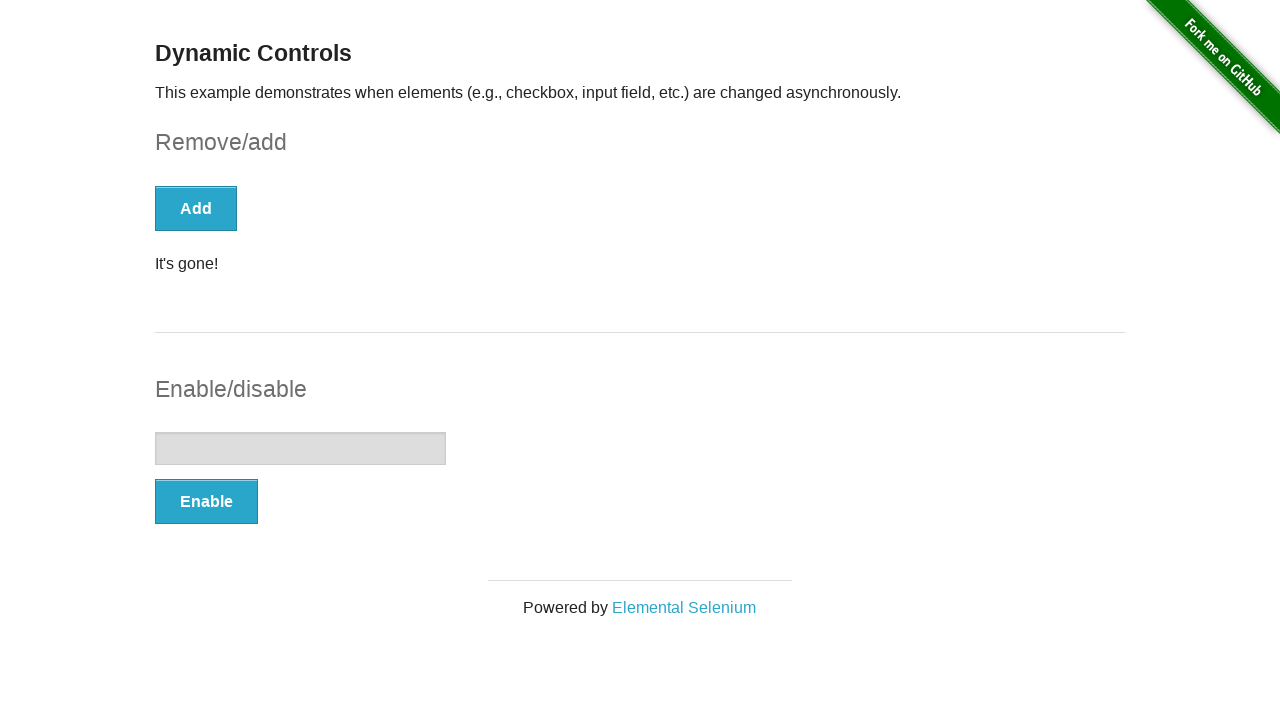

Verified 'It's gone!' message is visible
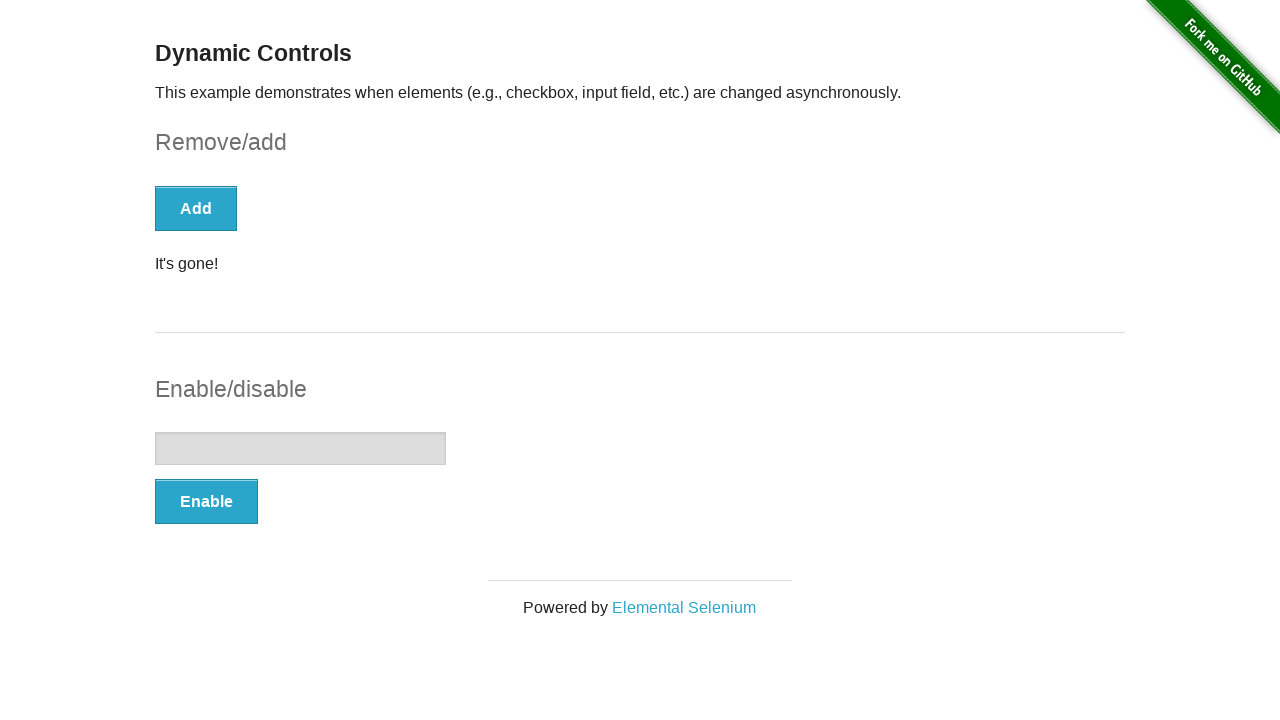

Clicked Add button at (196, 208) on xpath=//button[text()='Add']
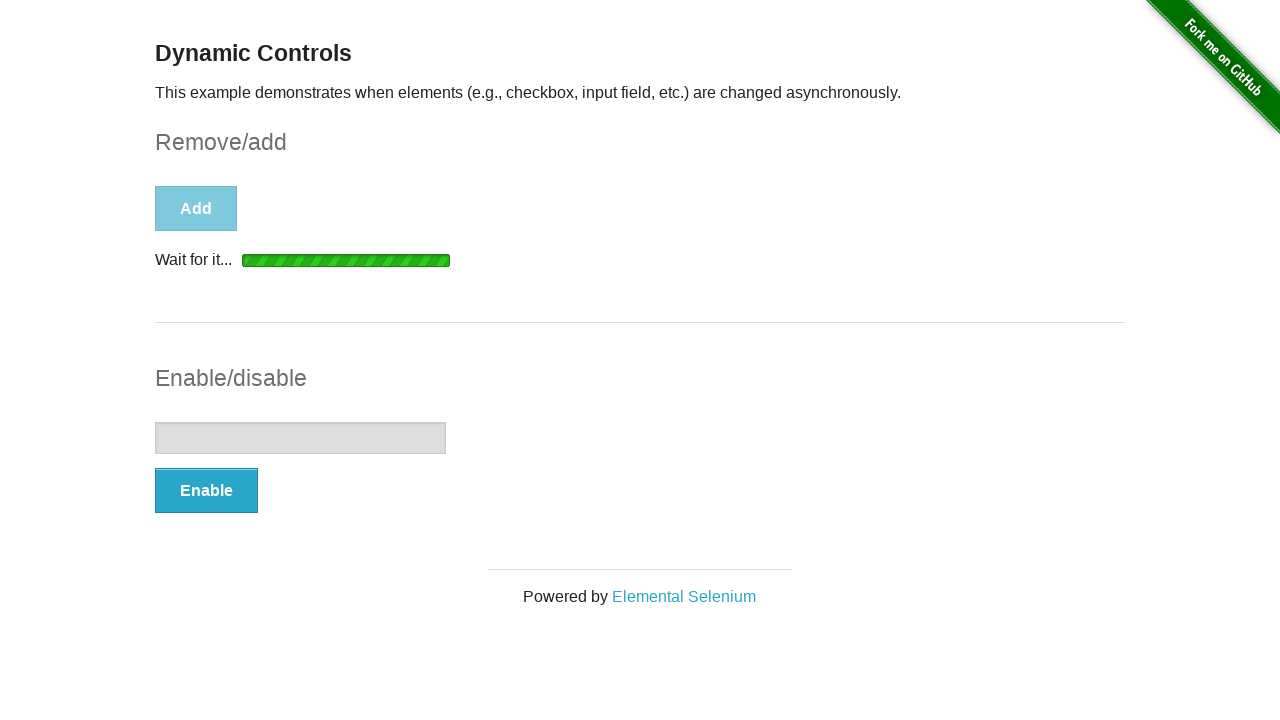

Waited for and found 'It's back!' message
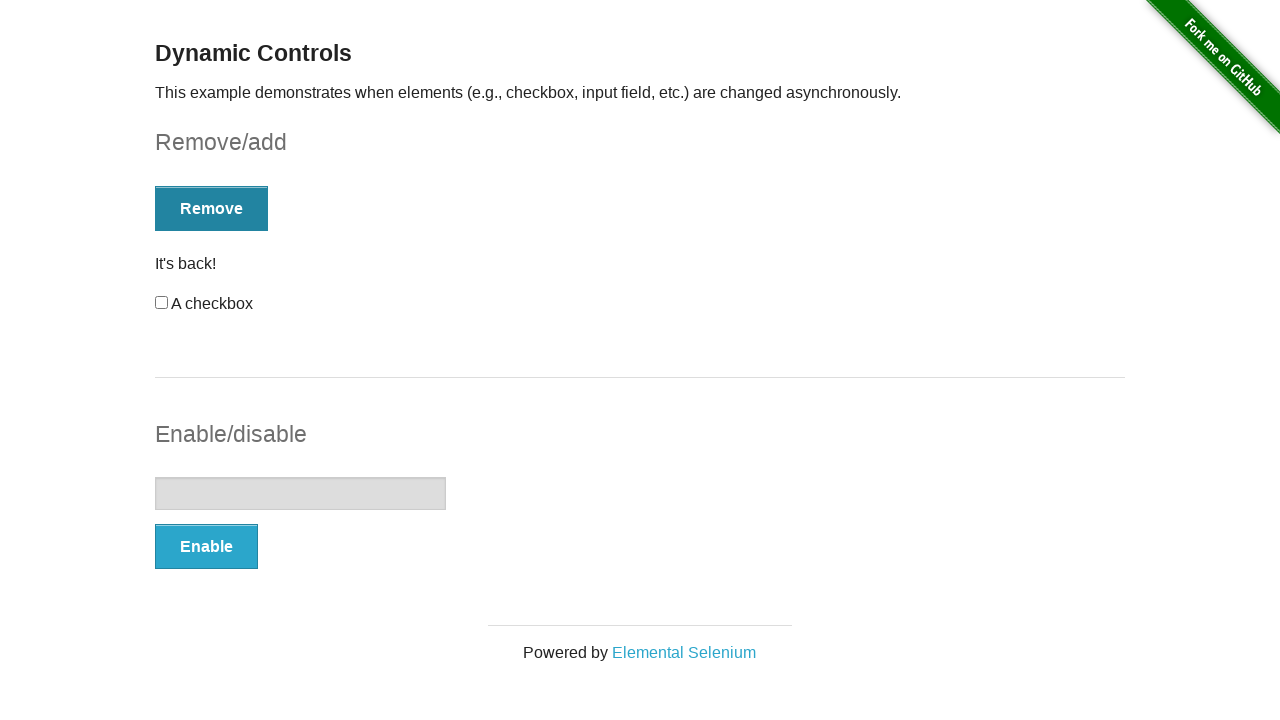

Verified 'It's back!' message is visible
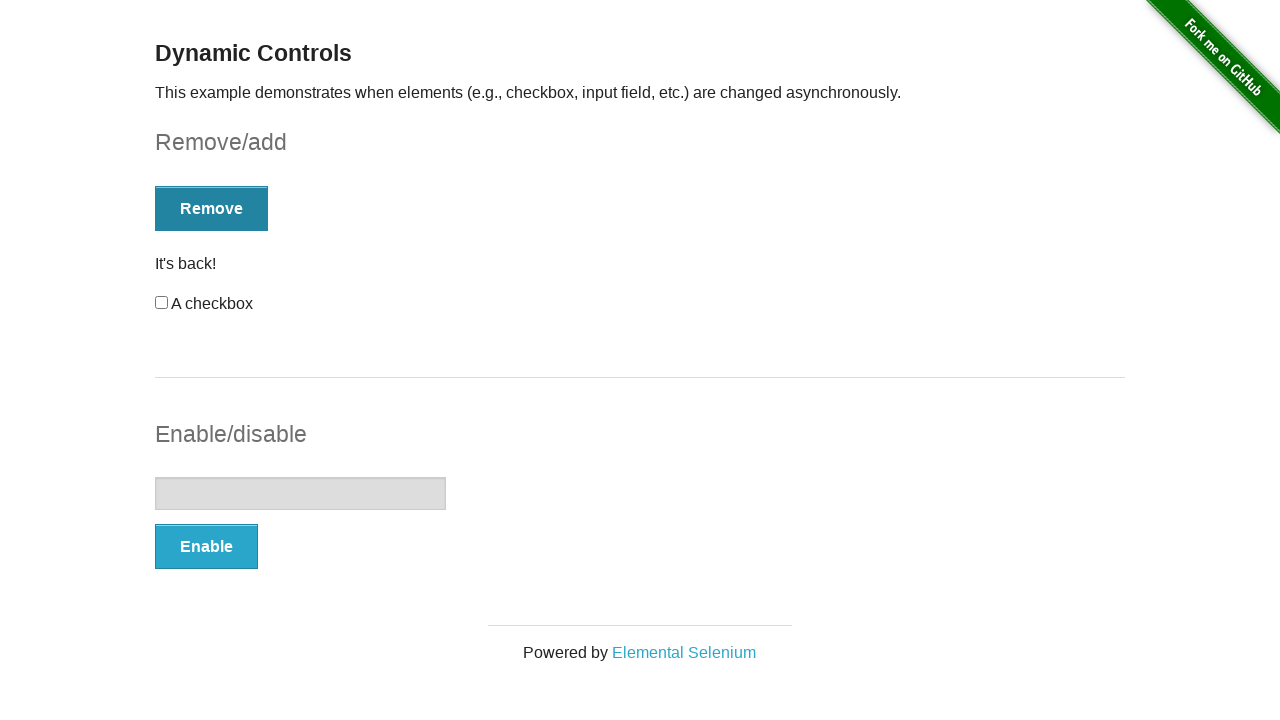

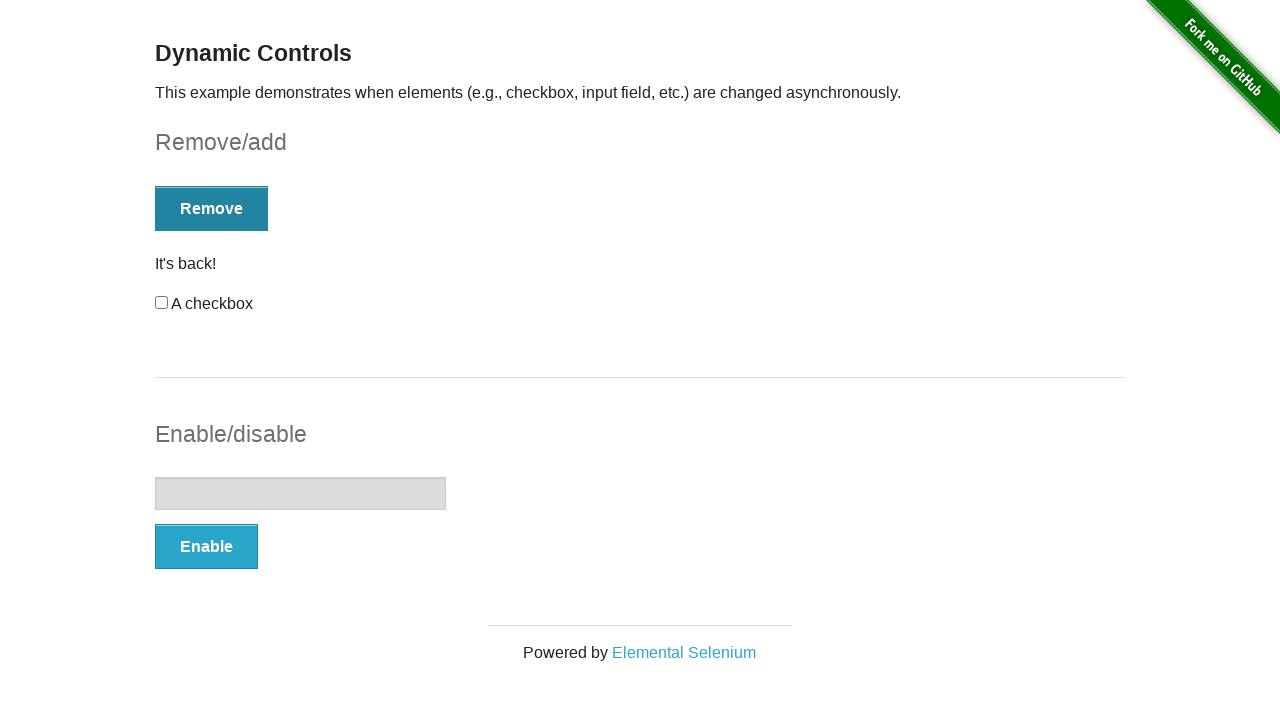